Verifies that the Sidebar component page loads and displays the correct h1 heading

Starting URL: https://flowbite-svelte.com/components/sidebar

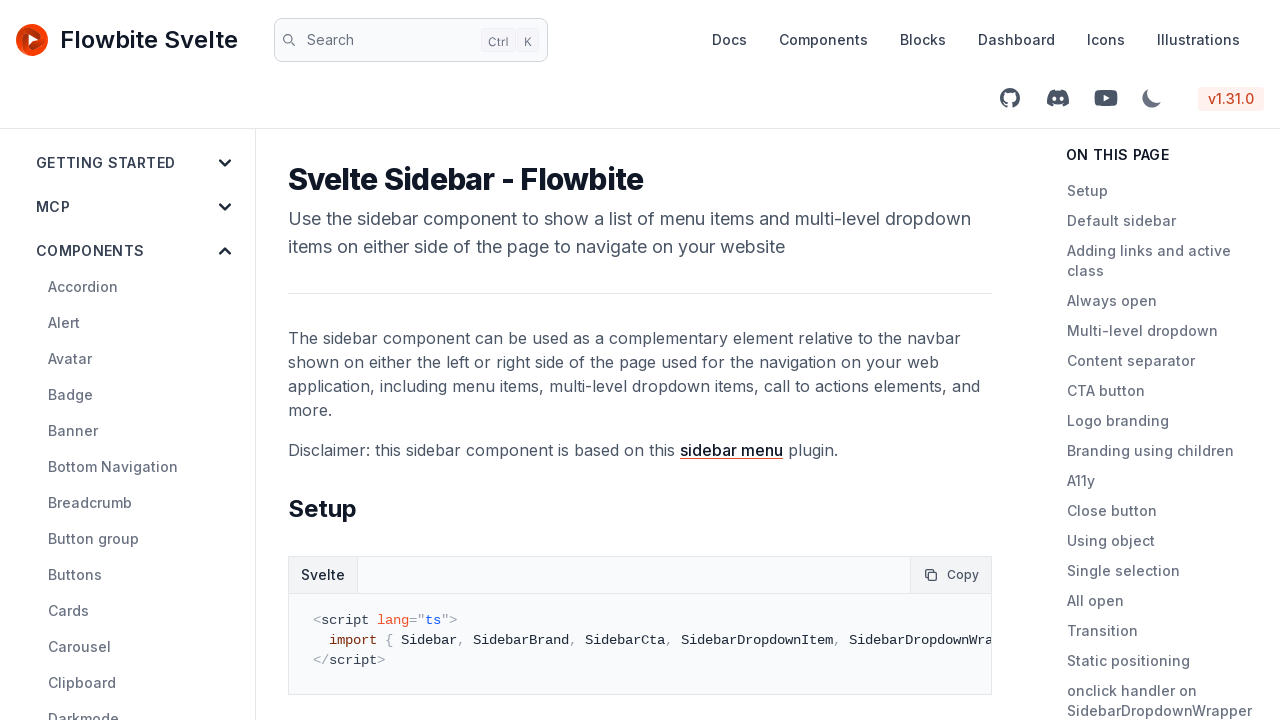

Navigated to Sidebar component page at https://flowbite-svelte.com/components/sidebar
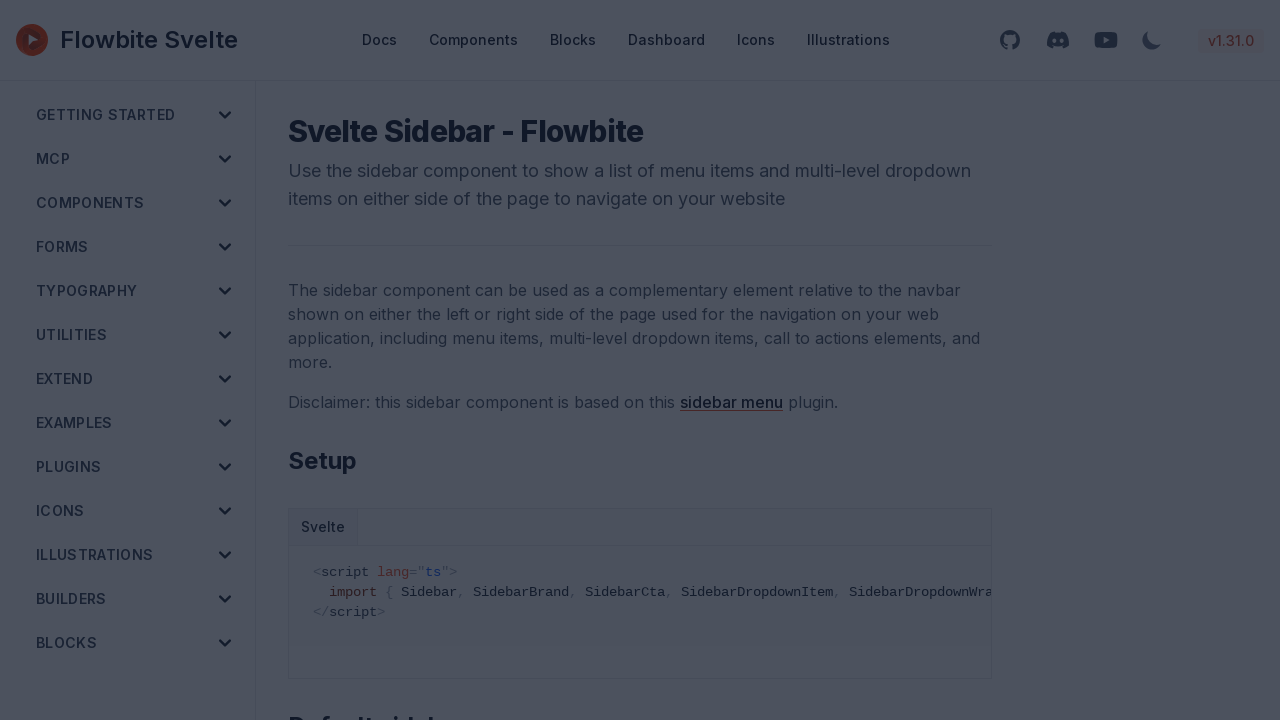

h1 heading element loaded on page
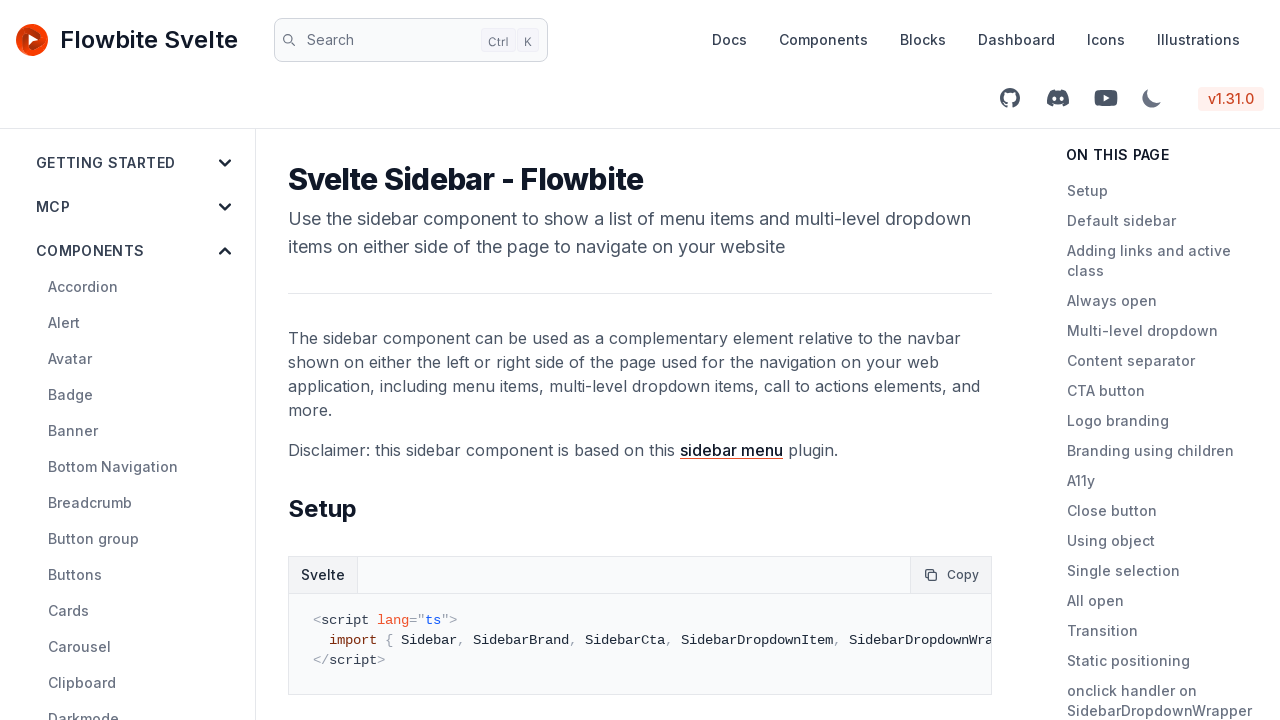

Verified h1 heading text is 'Svelte Sidebar - Flowbite'
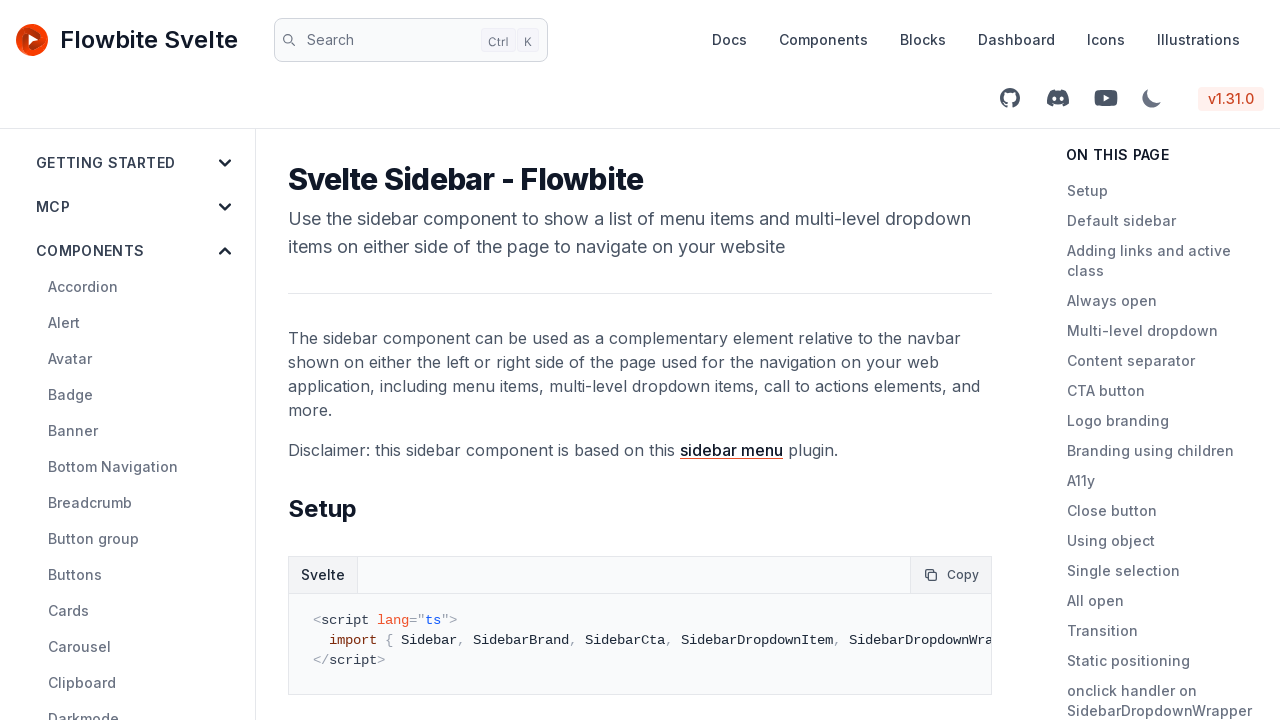

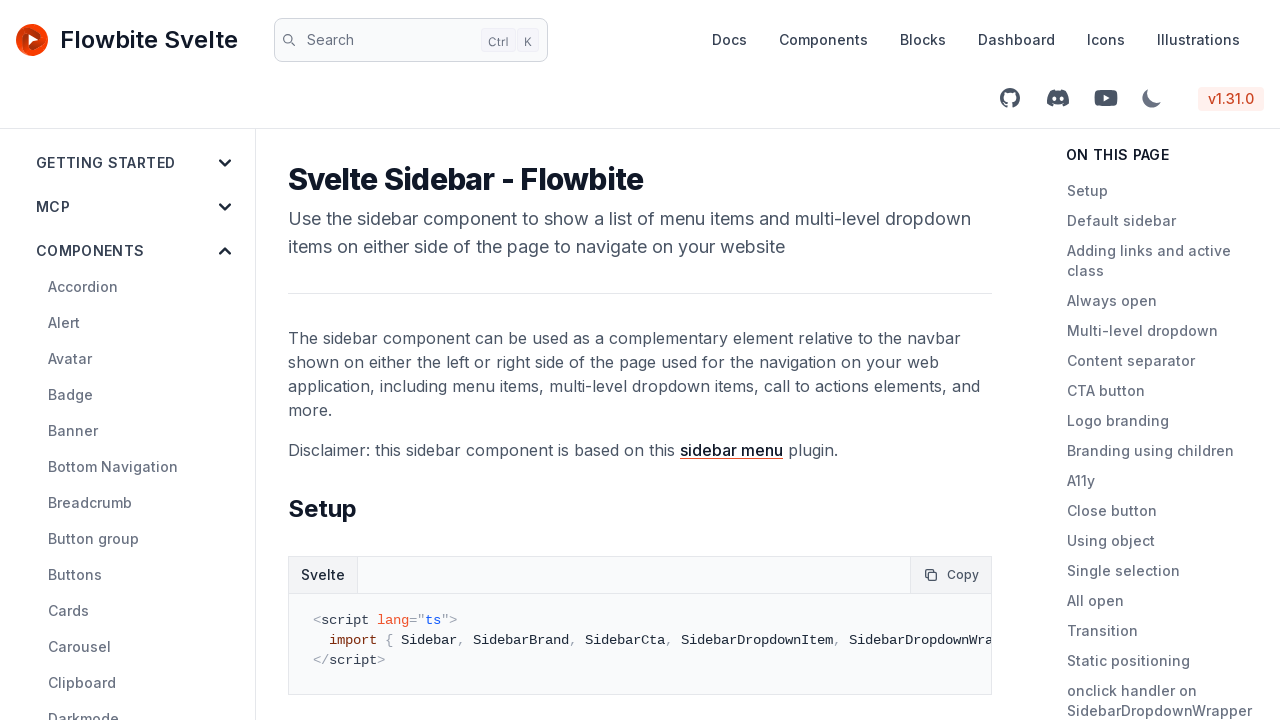